Clicks on a button in the header section of the Wappalyzer website

Starting URL: https://www.wappalyzer.com/

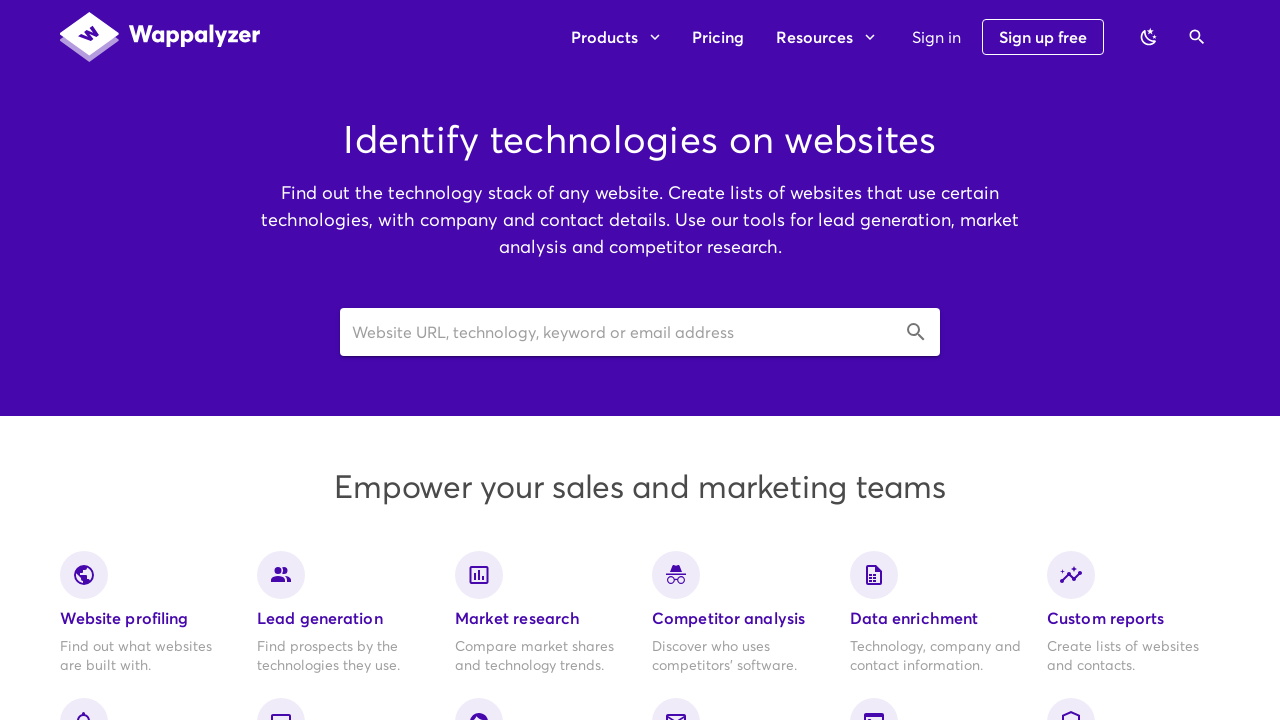

Navigated to https://www.wappalyzer.com/
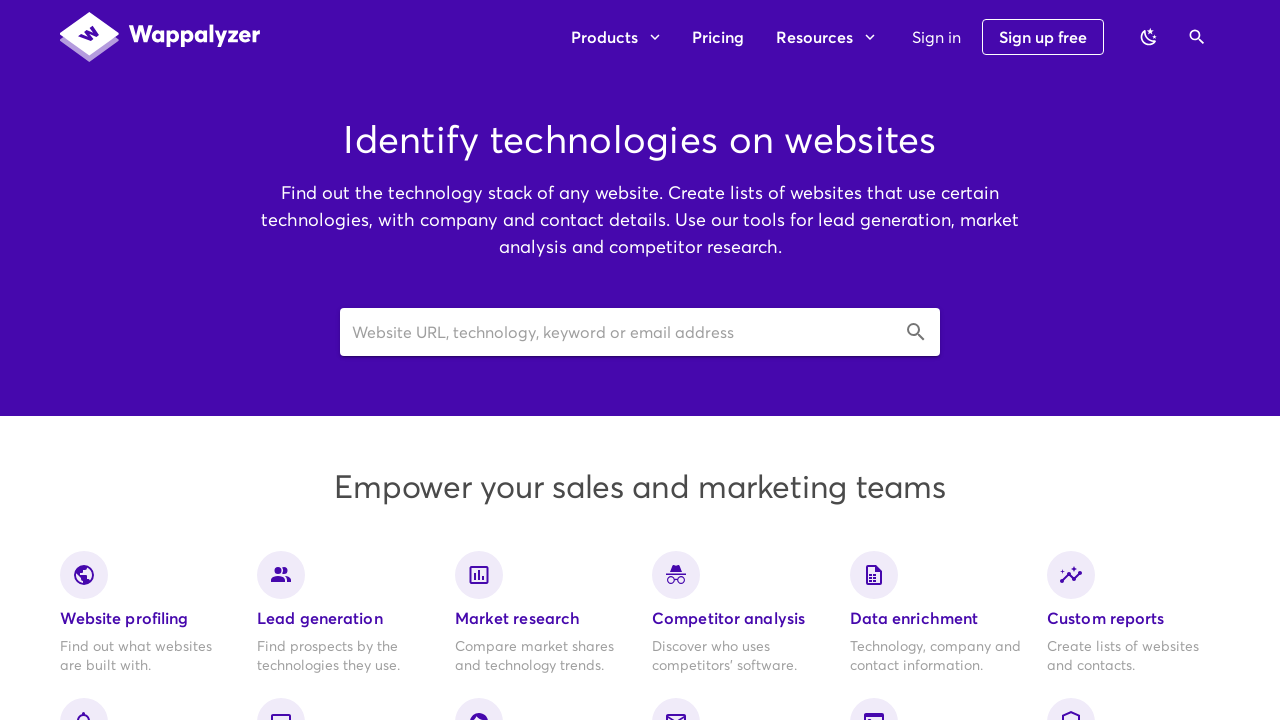

Clicked button in the header section at (825, 37) on xpath=//*[@id="app"]/div/main/div/div[1]/header/div/div/div/div[2]/button[2]/spa
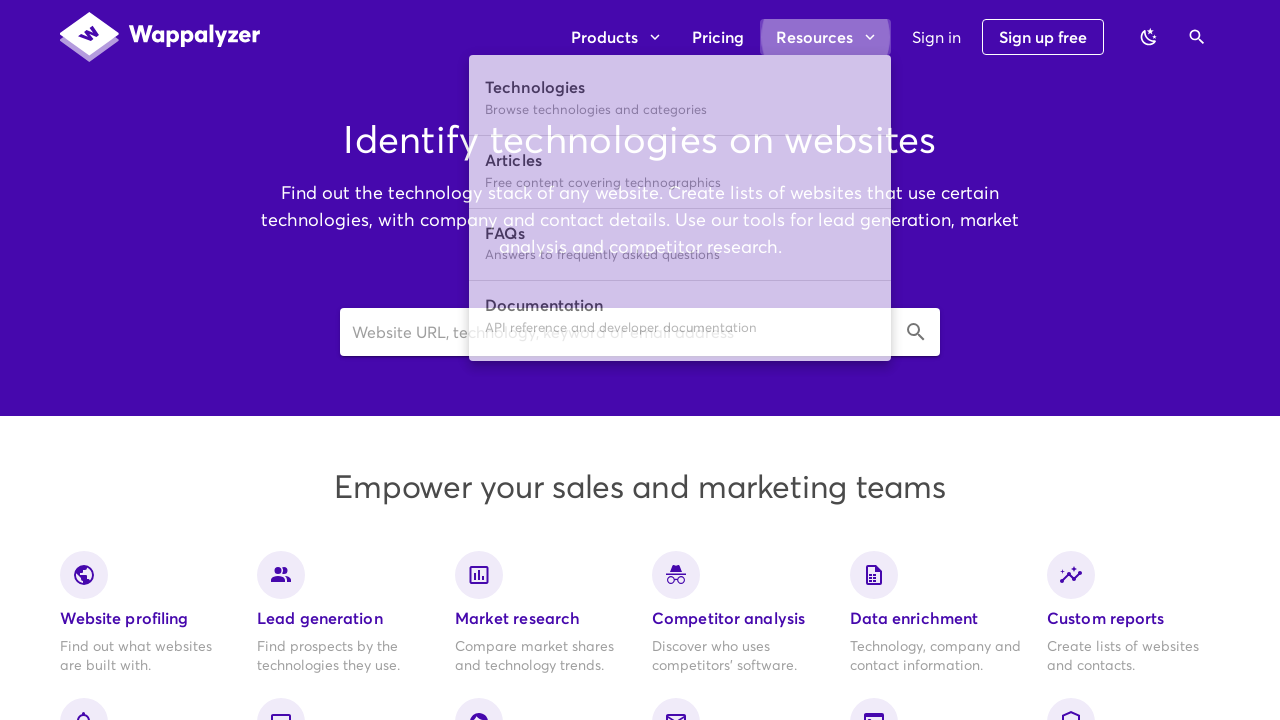

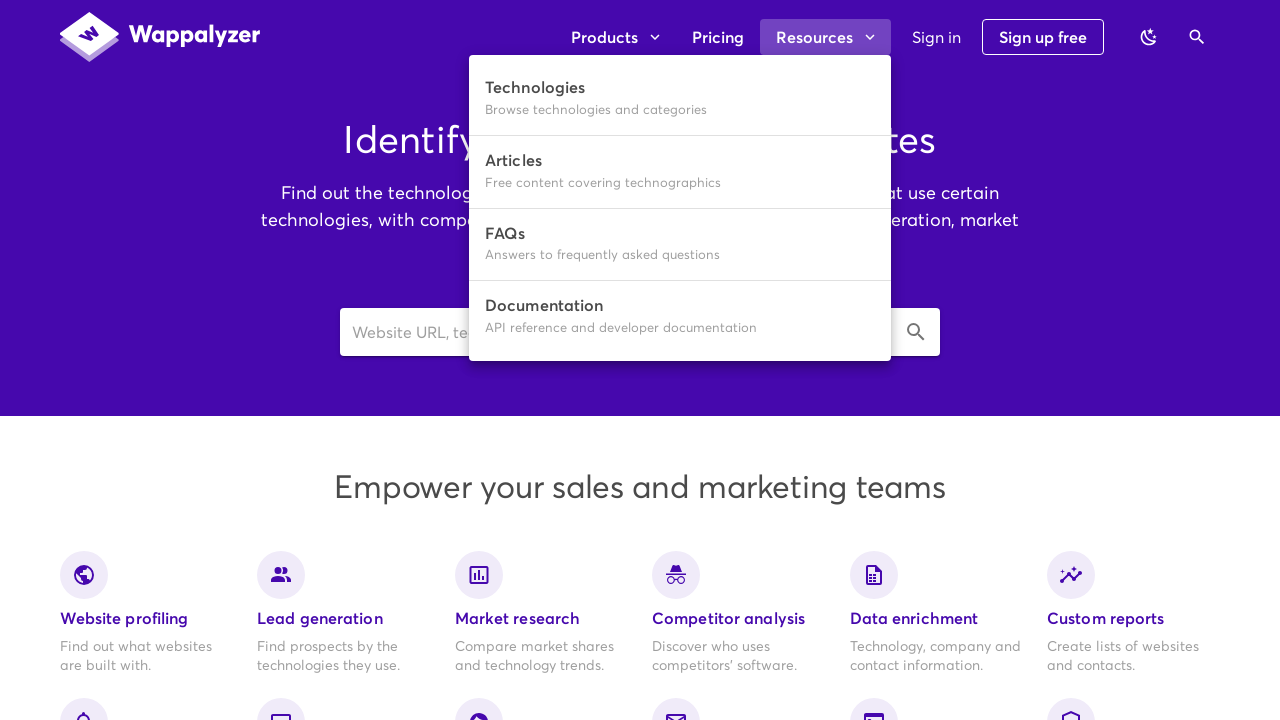